Tests jQuery UI datepicker functionality by opening the datepicker, navigating to next month, and selecting a specific date

Starting URL: https://jqueryui.com/datepicker/

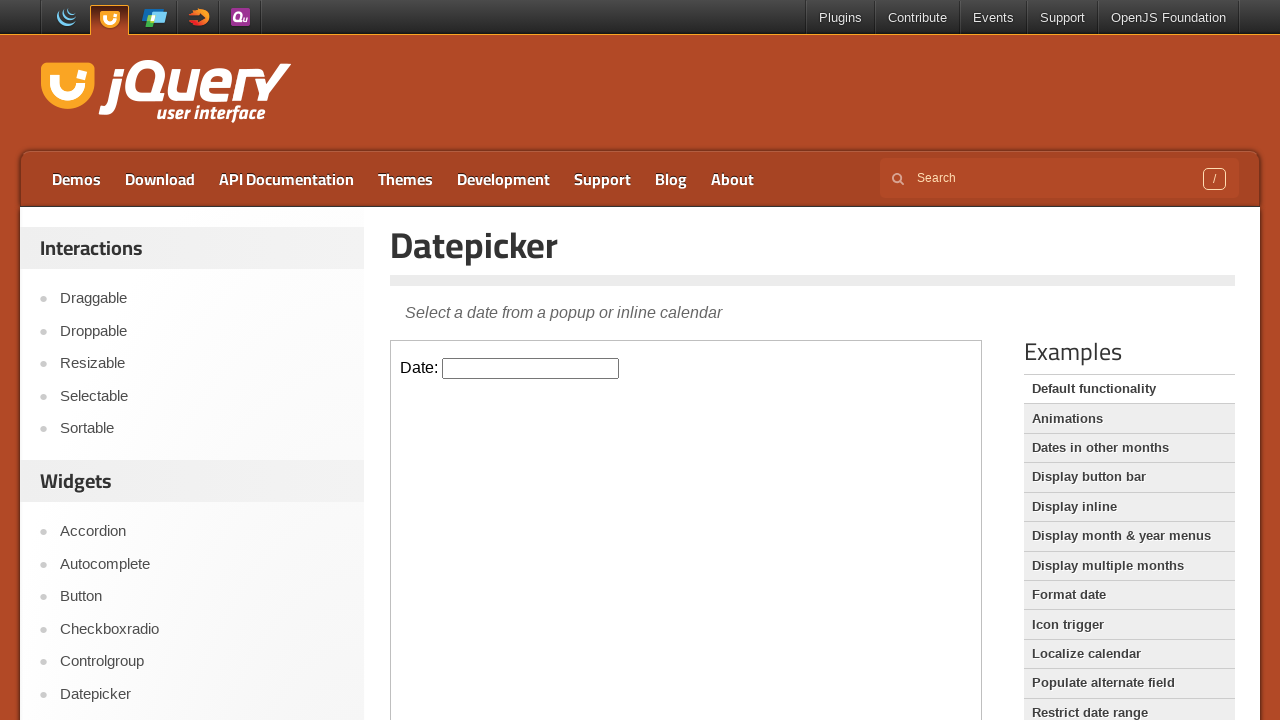

Located the demo iframe
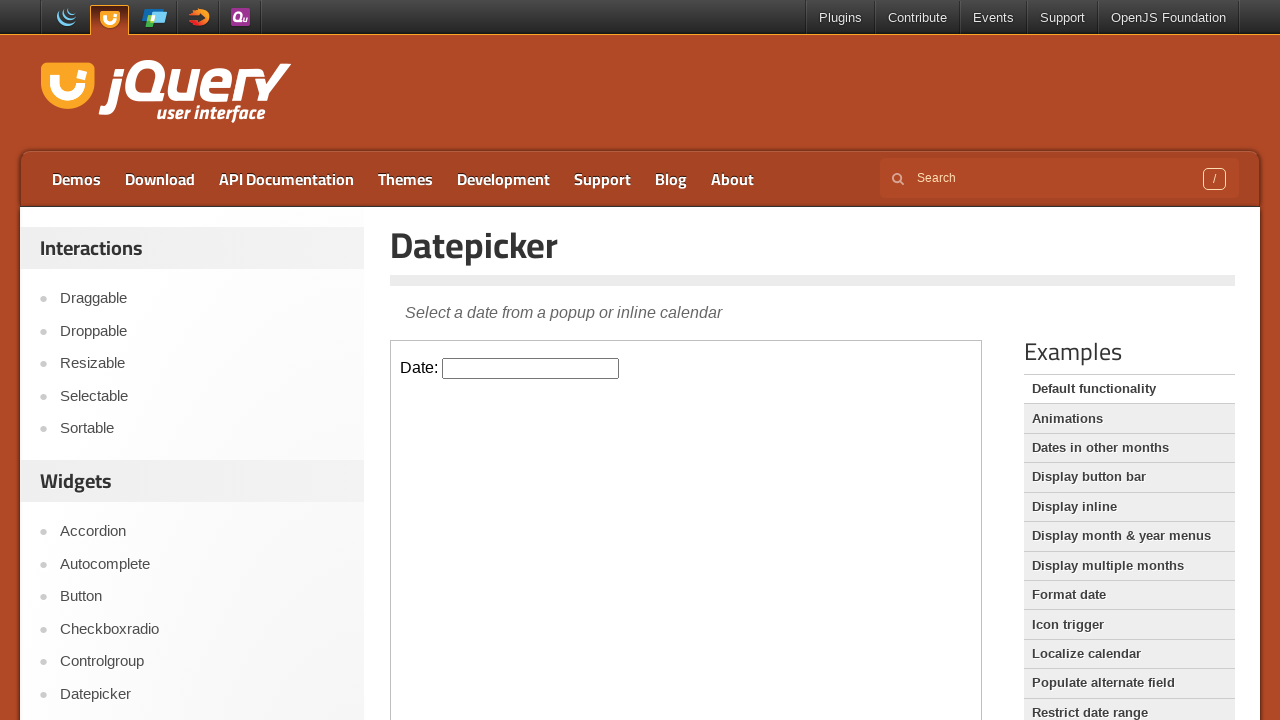

Clicked datepicker input to open calendar at (531, 368) on .demo-frame >> internal:control=enter-frame >> #datepicker
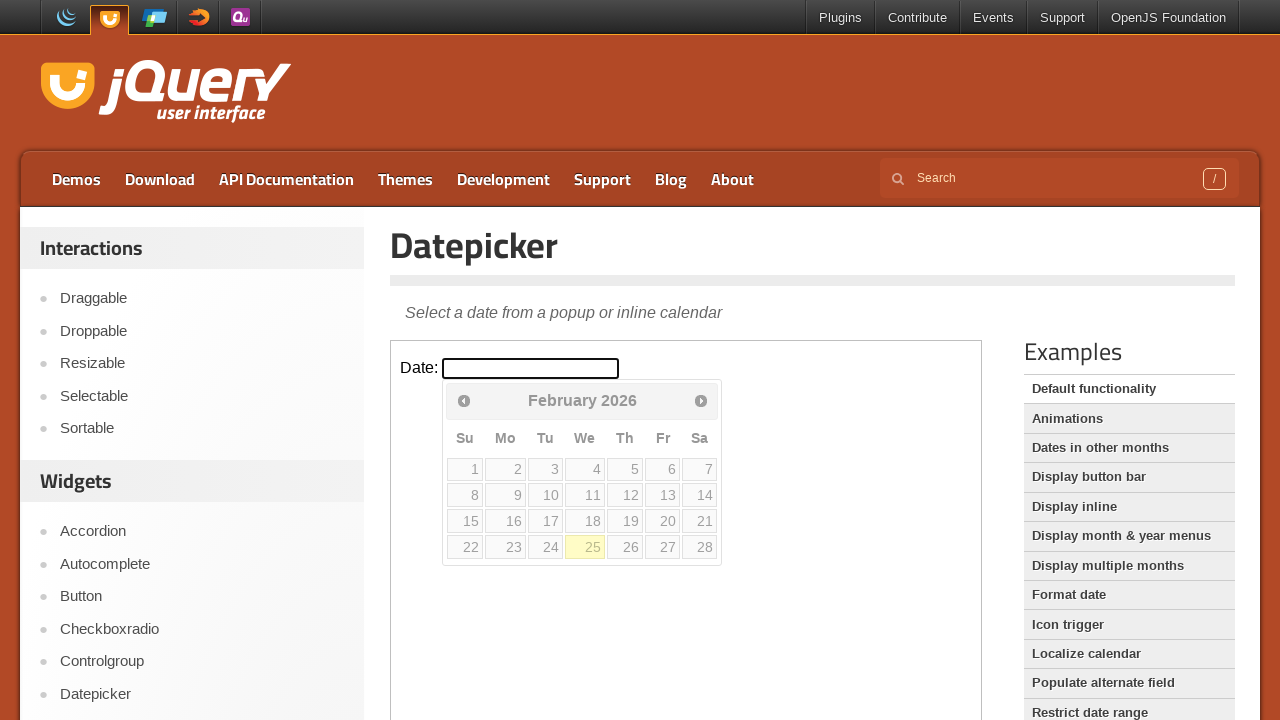

Clicked next month button to navigate forward at (701, 400) on .demo-frame >> internal:control=enter-frame >> .ui-datepicker-next
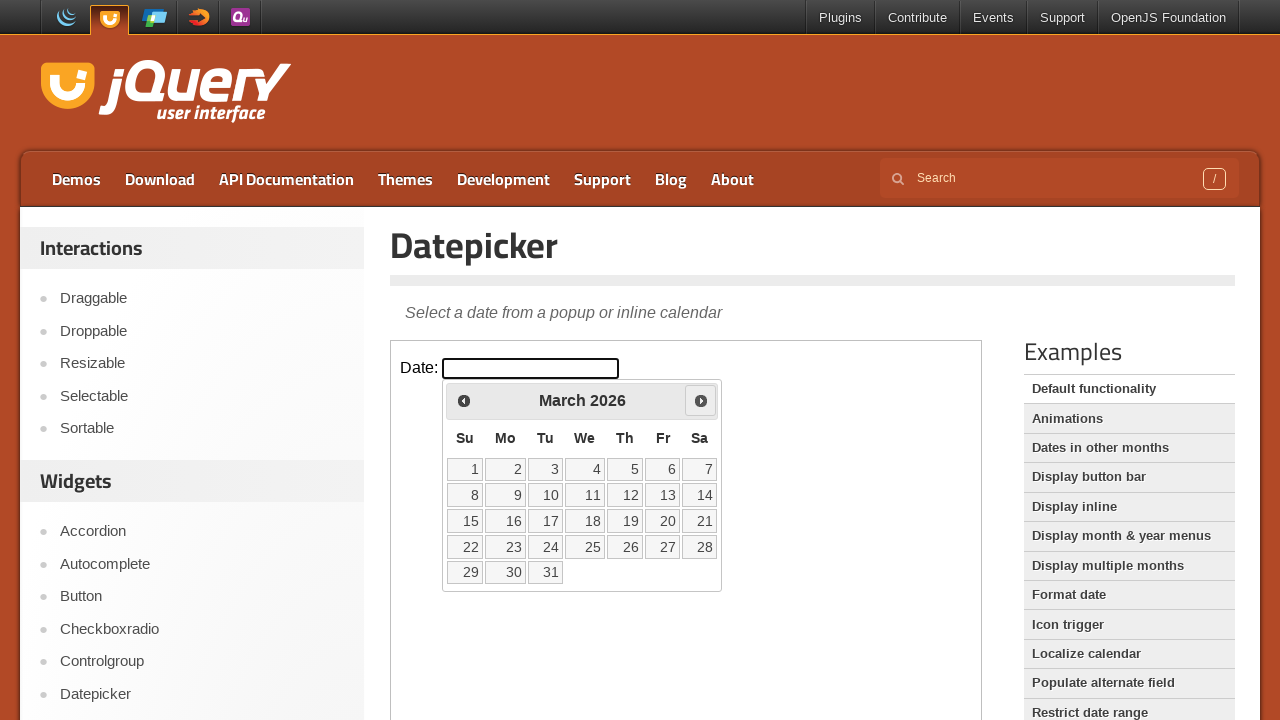

Selected date 22 from the calendar at (465, 547) on .demo-frame >> internal:control=enter-frame >> a:text('22')
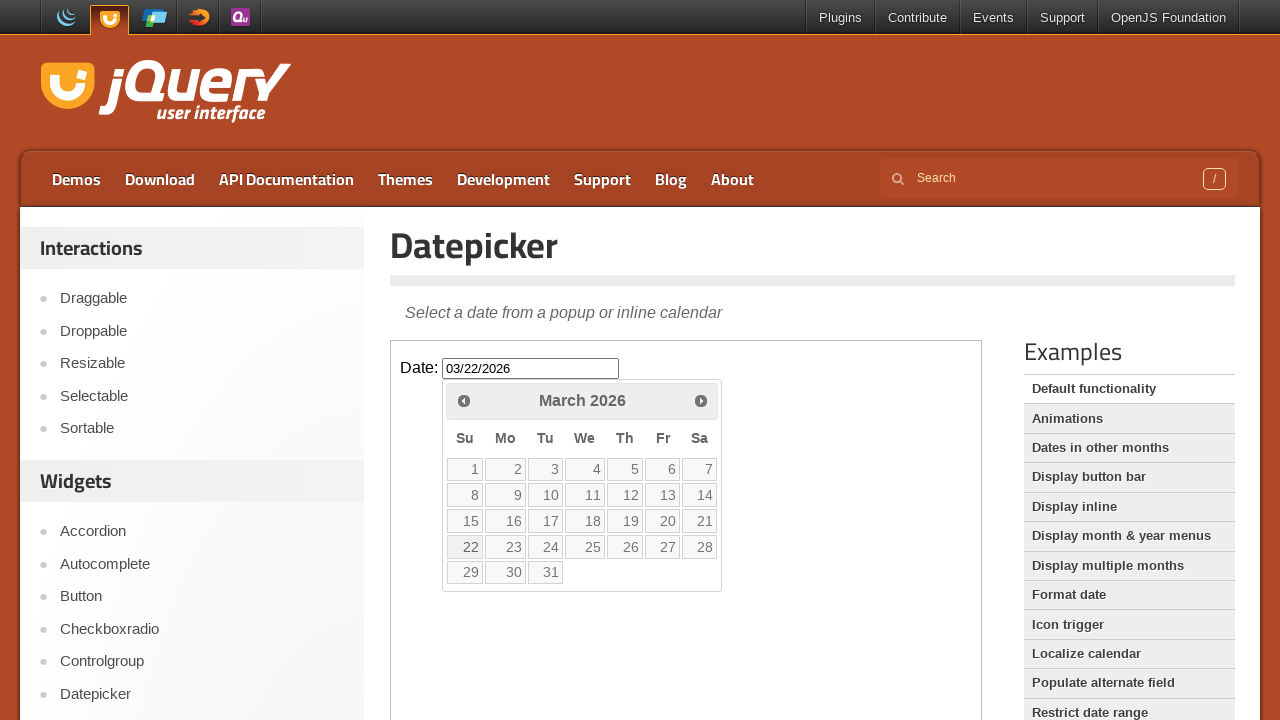

Retrieved selected date value: 03/22/2026
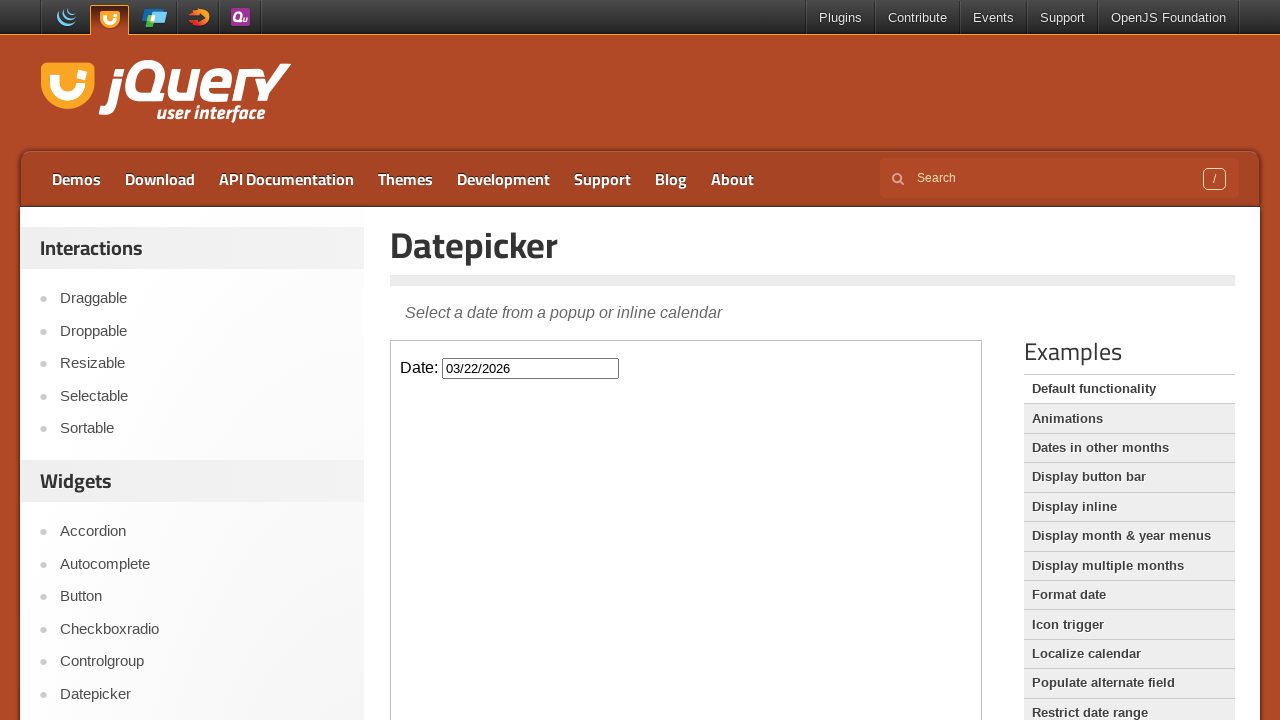

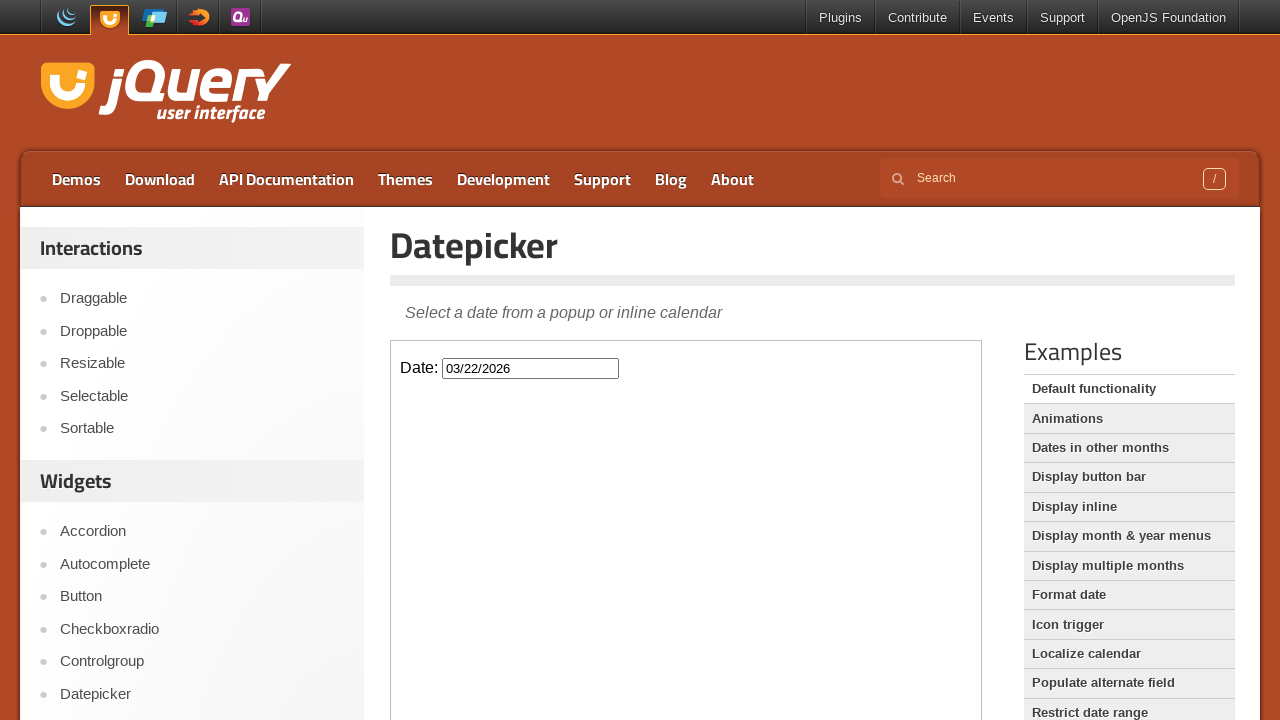